Navigates to Google account signup page and fills in the first name field using CSS selector

Starting URL: https://accounts.google.com/signup/v2/webcreateaccount?hl=en&flowName=GlifWebSignIn&flowEntry=SignUp

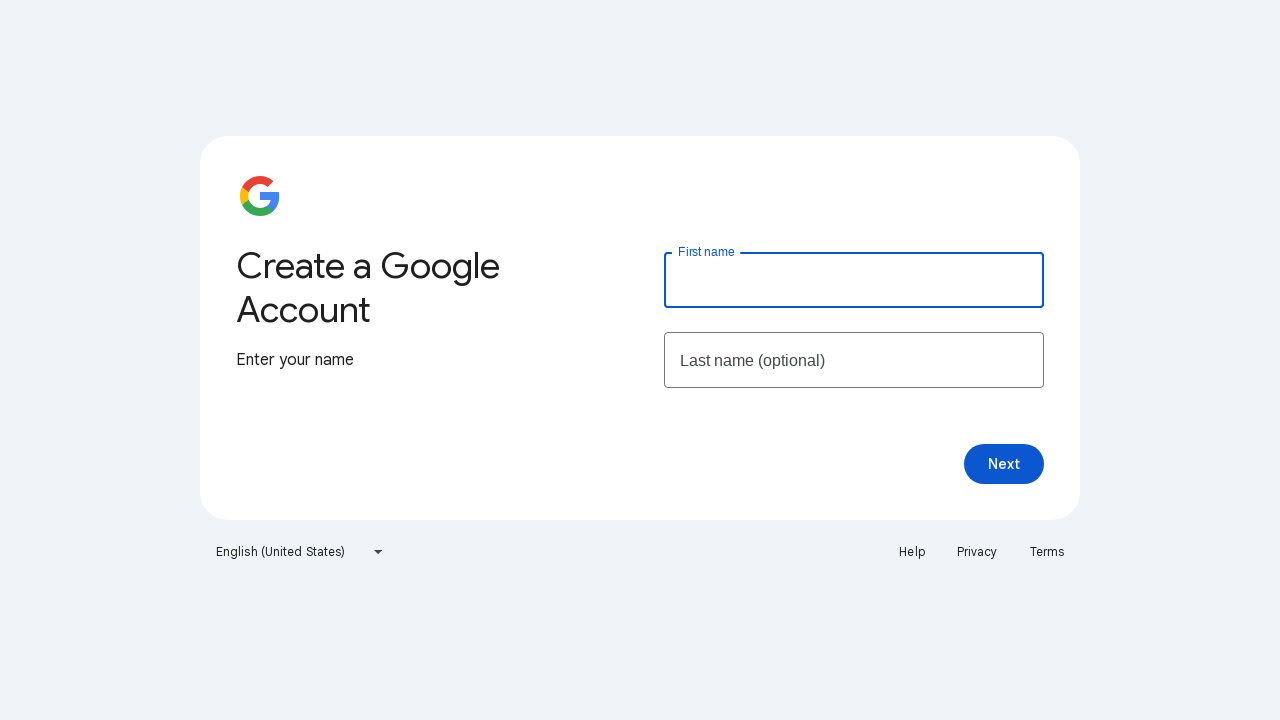

Filled first name field with 'elon' using CSS selector #firstName on #firstName
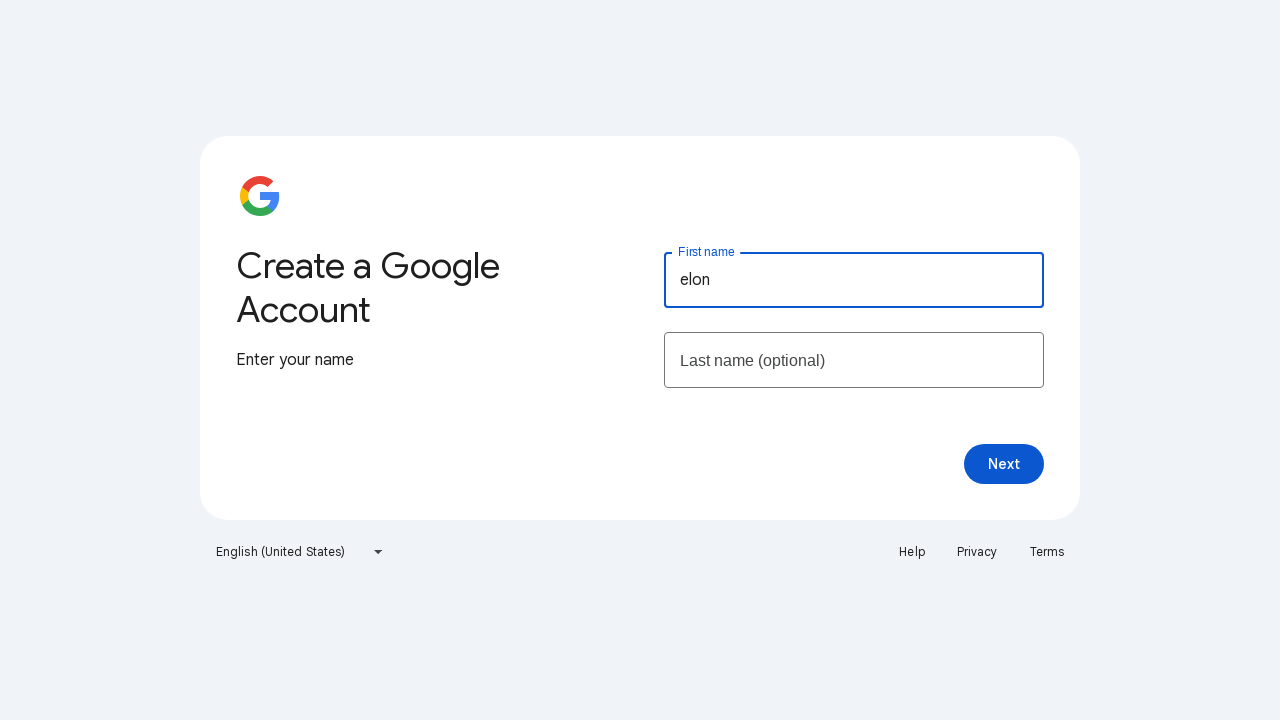

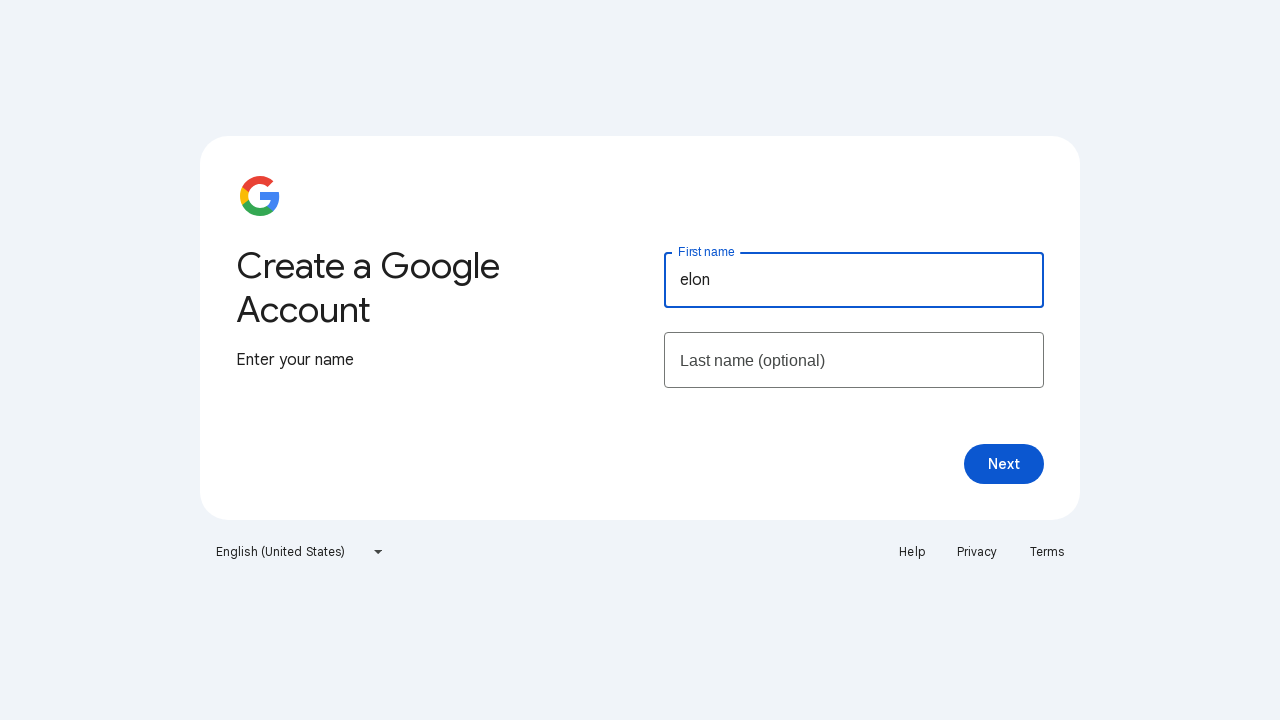